Tests the add/remove elements functionality by clicking the Add Element button, verifying the Delete button appears, then clicking Delete and verifying the page heading is still visible

Starting URL: https://the-internet.herokuapp.com/add_remove_elements/

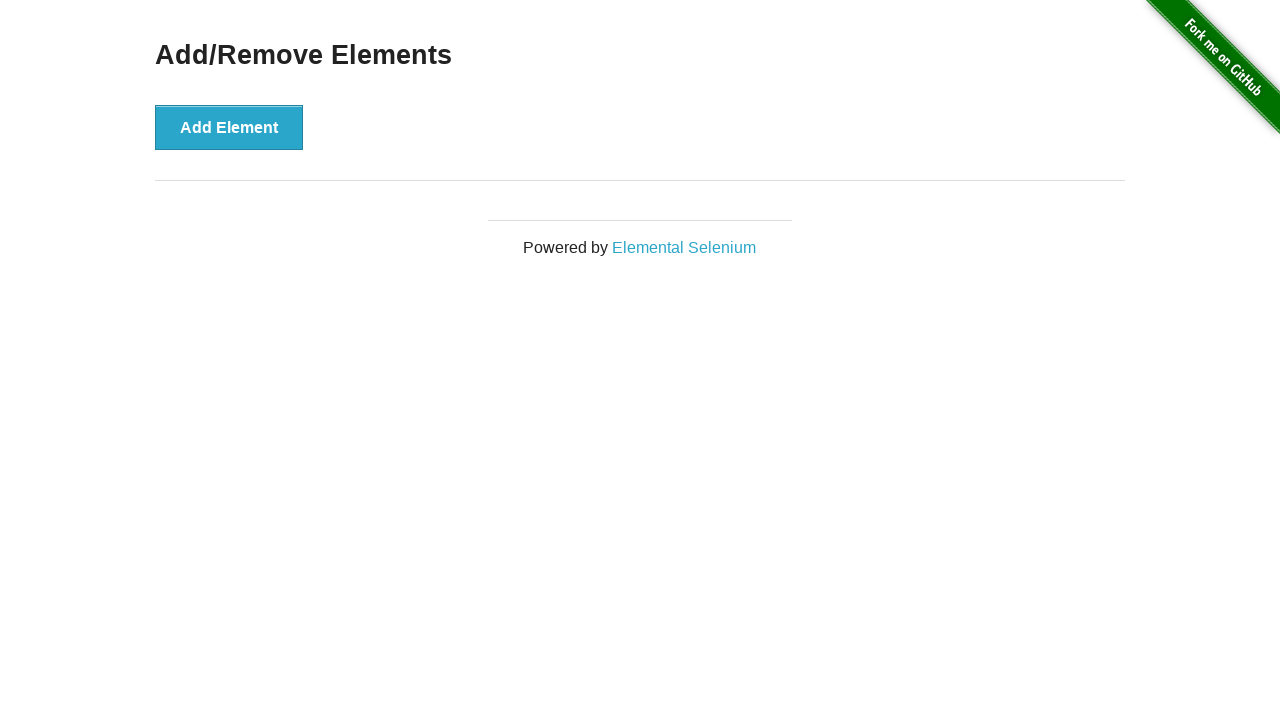

Clicked Add Element button at (229, 127) on button[onclick='addElement()']
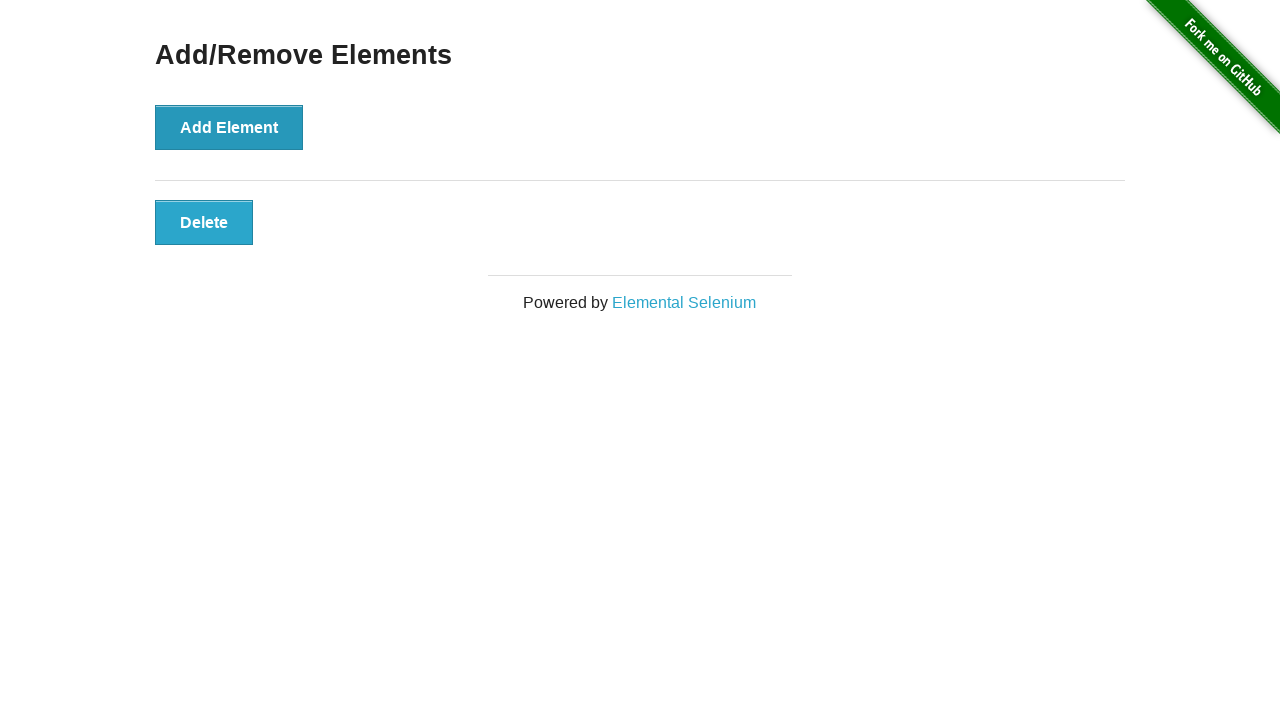

Delete button appeared and is visible
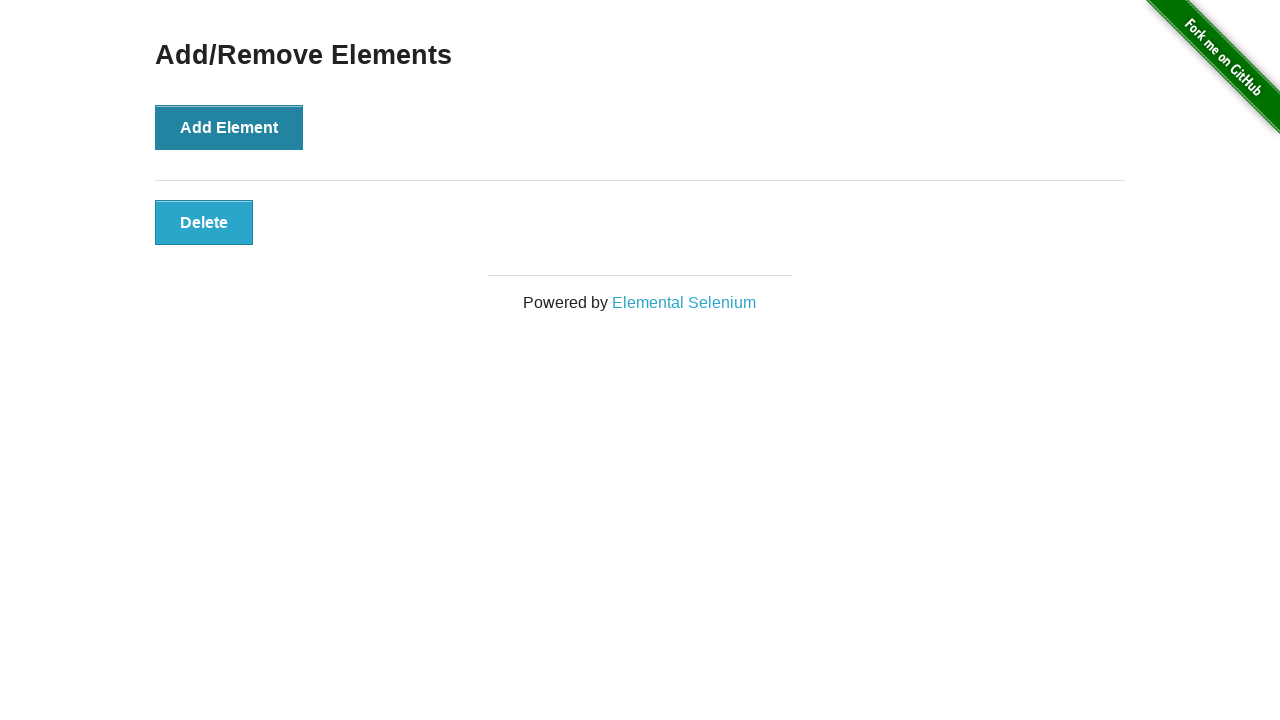

Clicked Delete button at (204, 222) on button[onclick='deleteElement()']
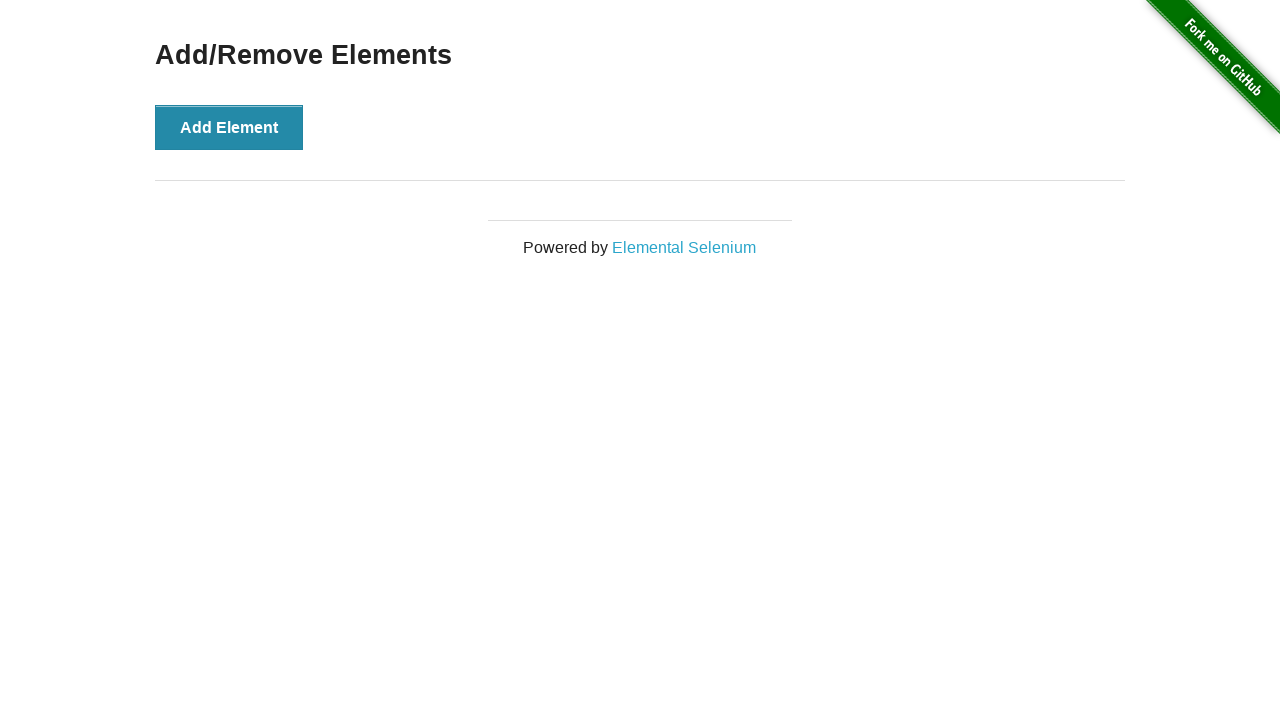

Verified page heading 'Add/Remove Elements' is still visible
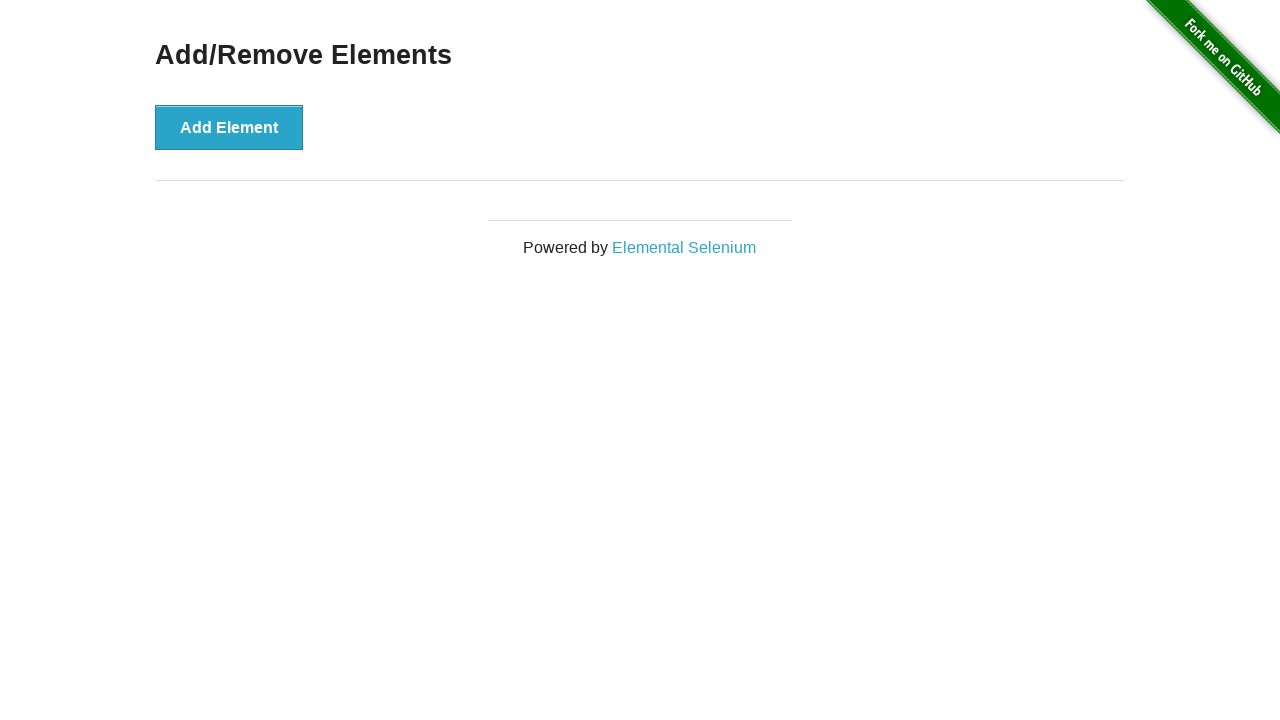

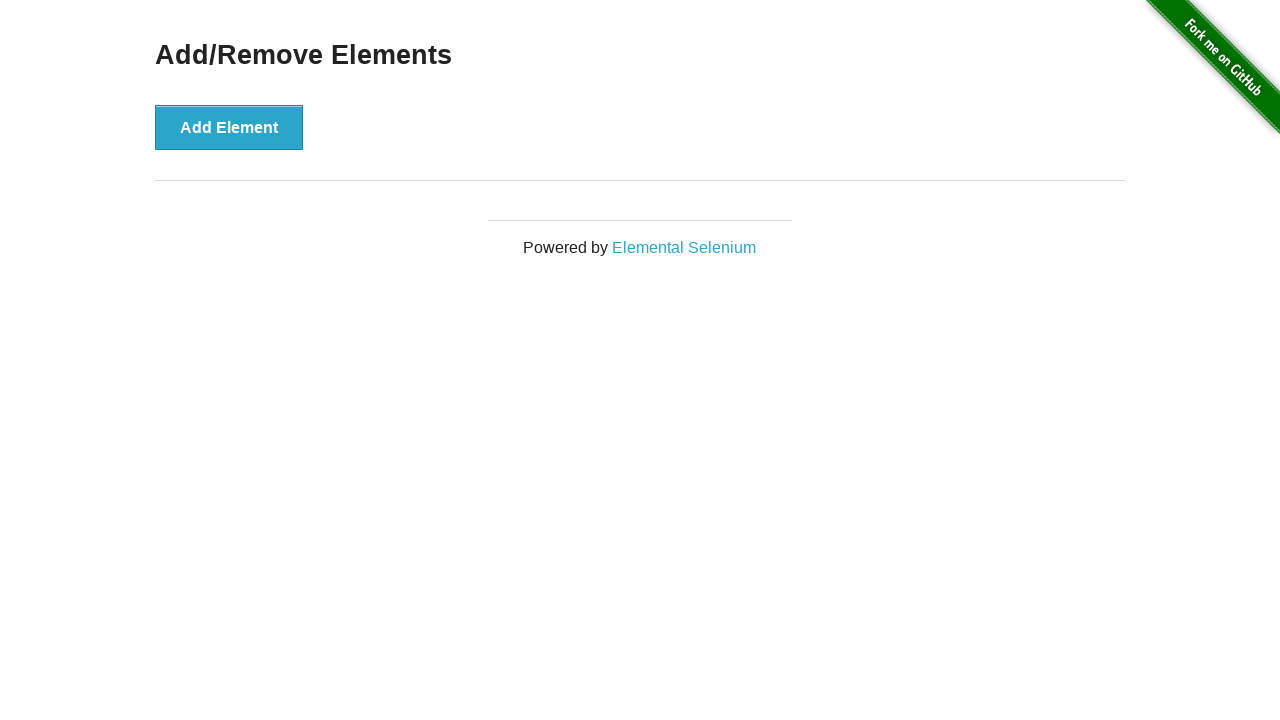